Tests the Selenium website by navigating to the homepage and clicking on the WebDriver button to verify navigation to the WebDriver documentation page.

Starting URL: https://www.selenium.dev/

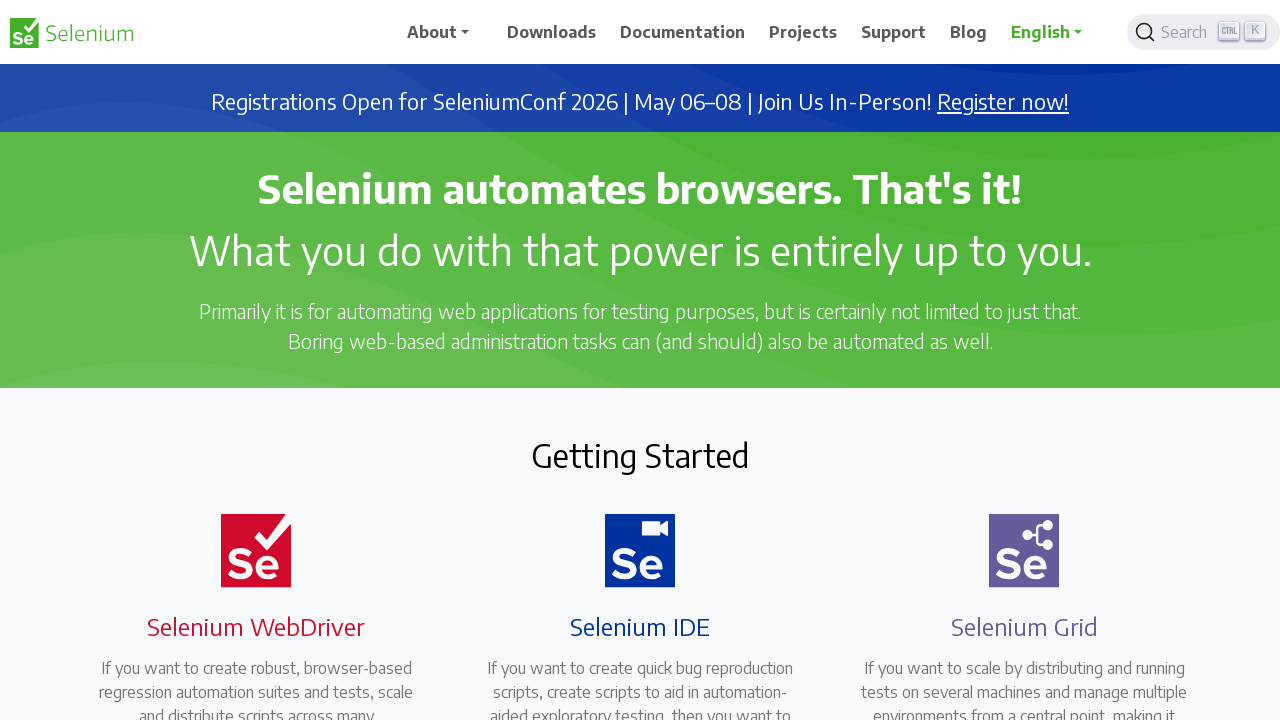

Verified page title is 'Selenium'
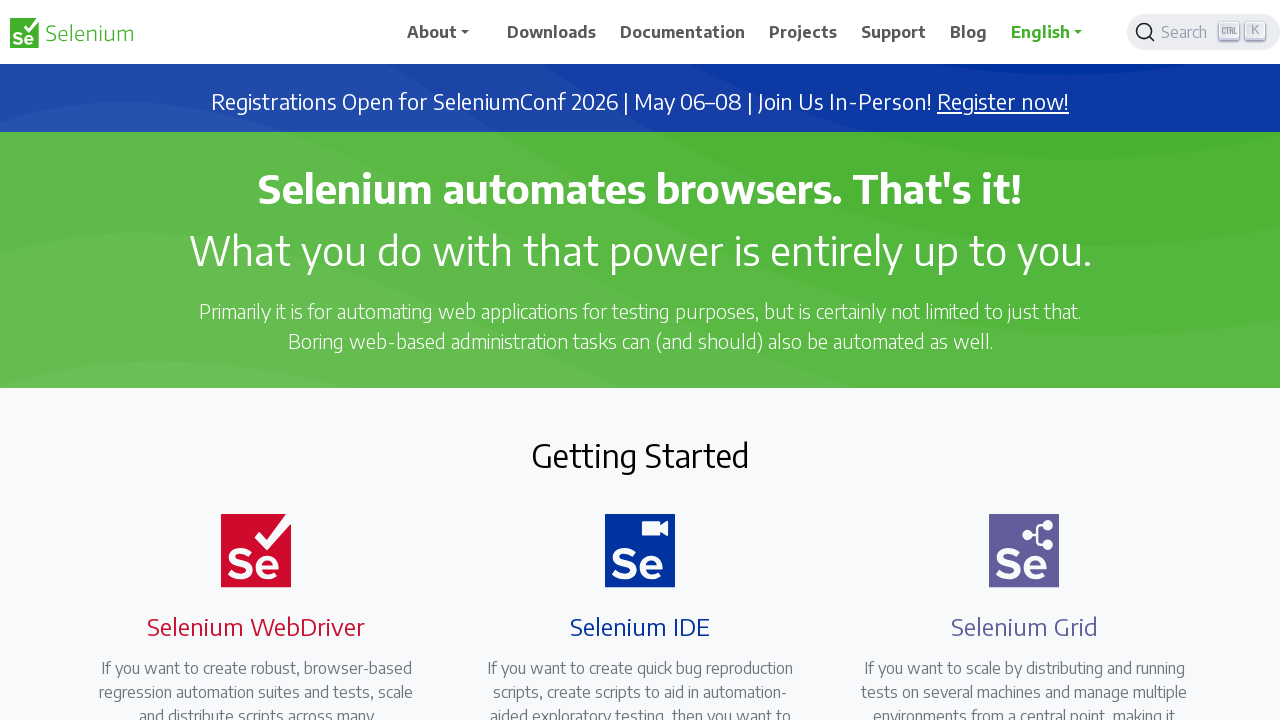

Clicked on the Selenium WebDriver button at (244, 360) on xpath=//*[contains(@class, 'selenium-button selenium-webdriver')]
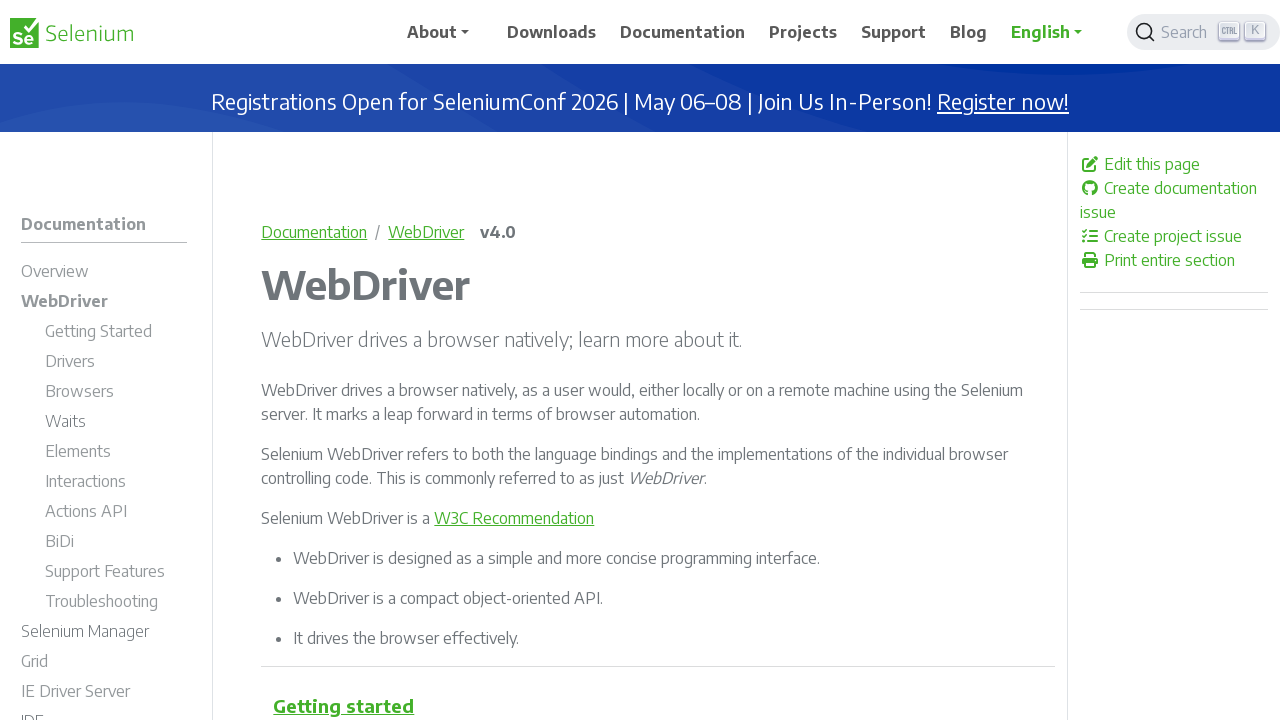

Waited for page load after clicking WebDriver button
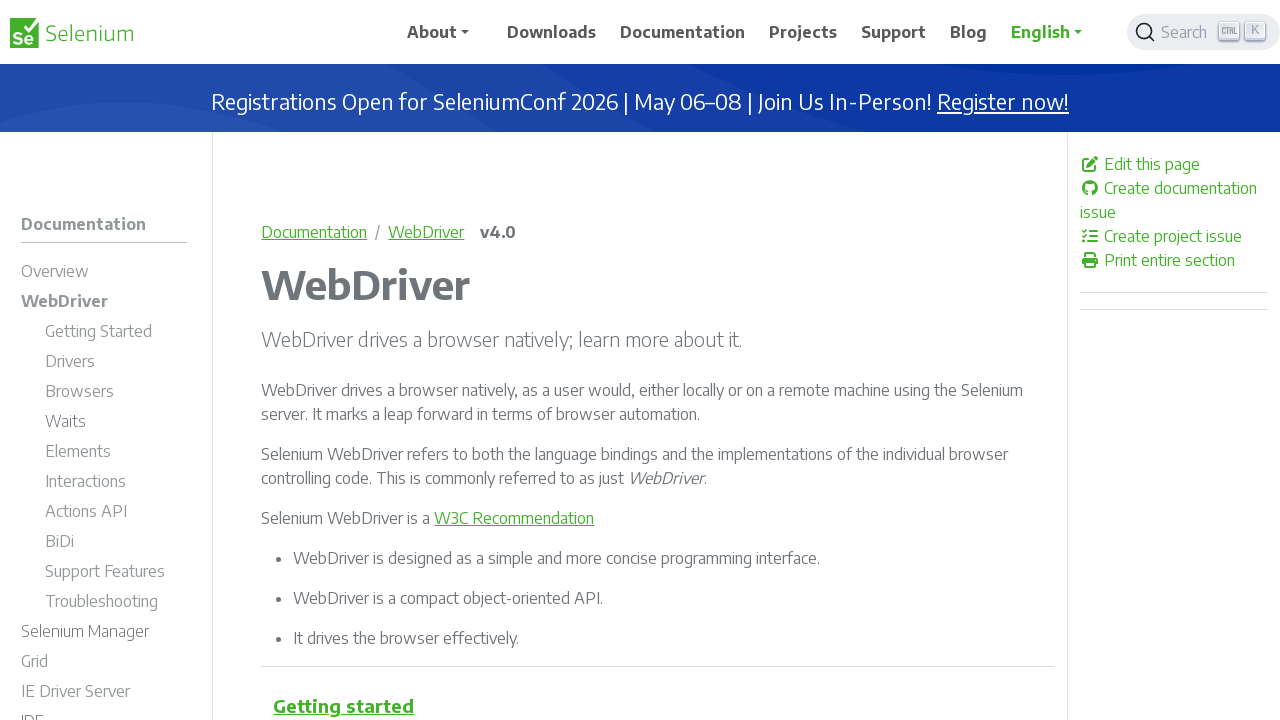

Verified navigation to WebDriver documentation page with title 'WebDriver | Selenium'
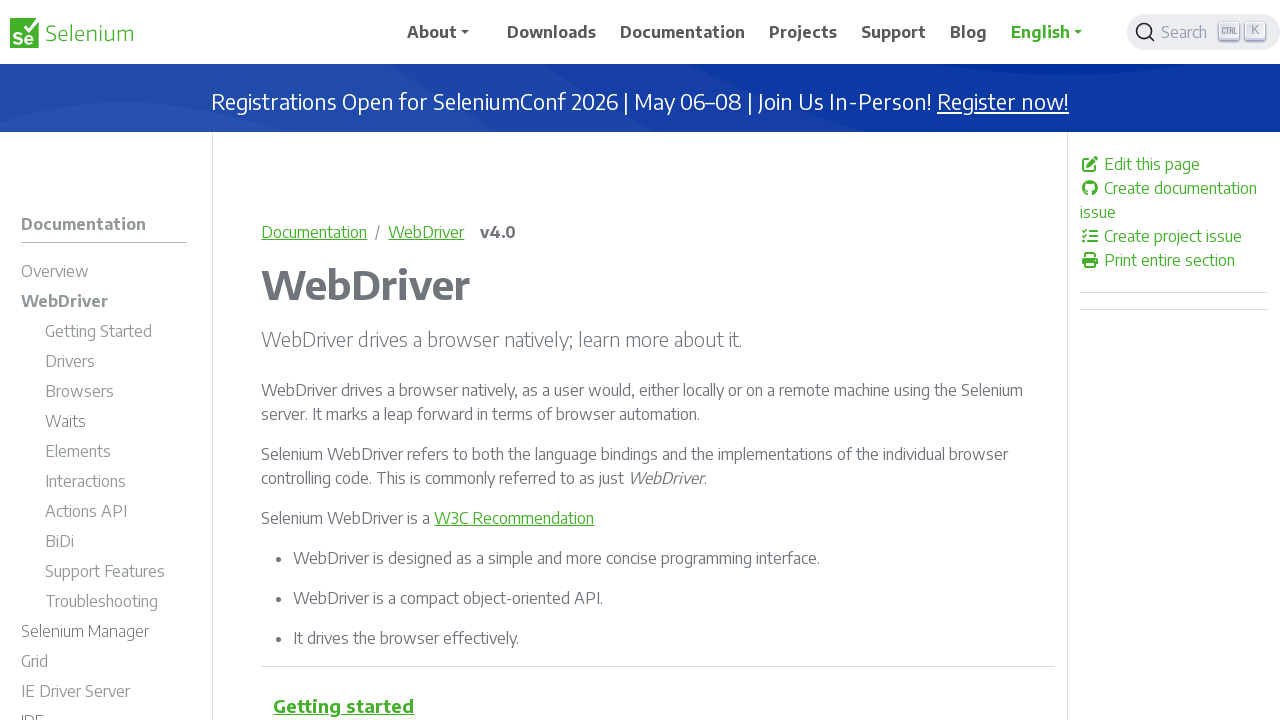

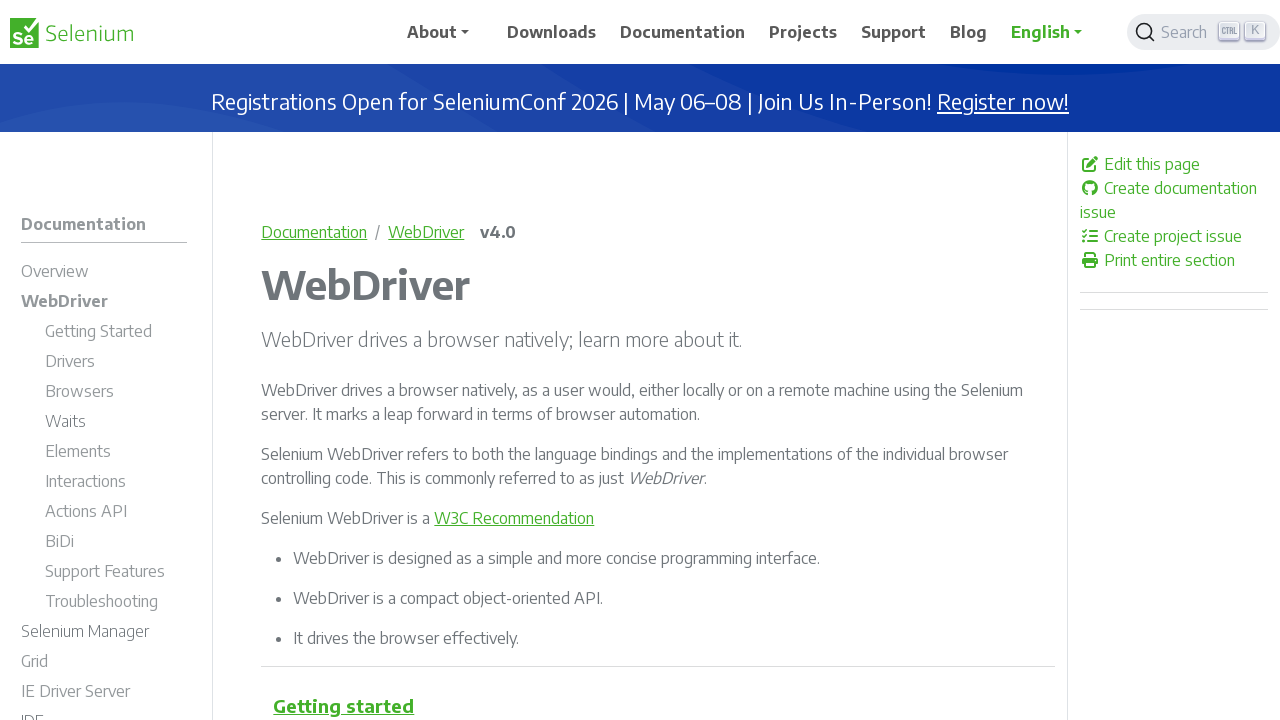